Tests search functionality on a grocery shopping practice site by typing a search query into the search box

Starting URL: https://rahulshettyacademy.com/seleniumPractise/#/

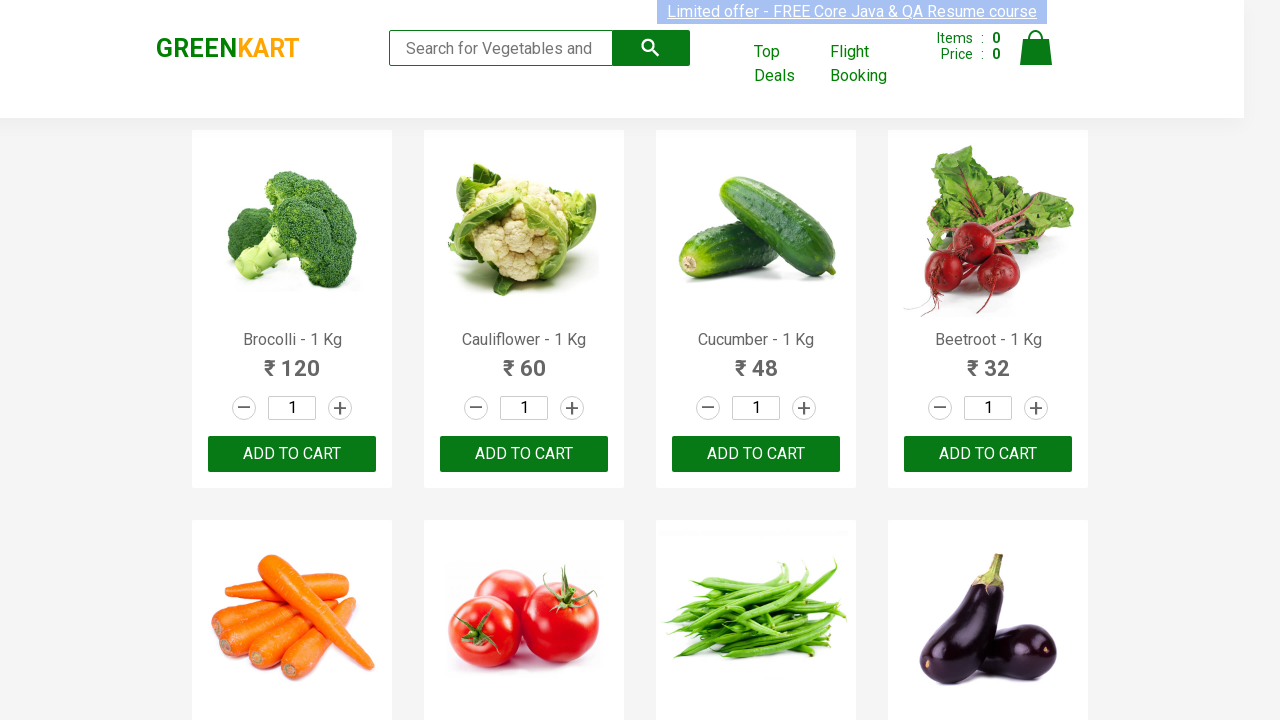

Filled search box with 'ca' query on .search-keyword
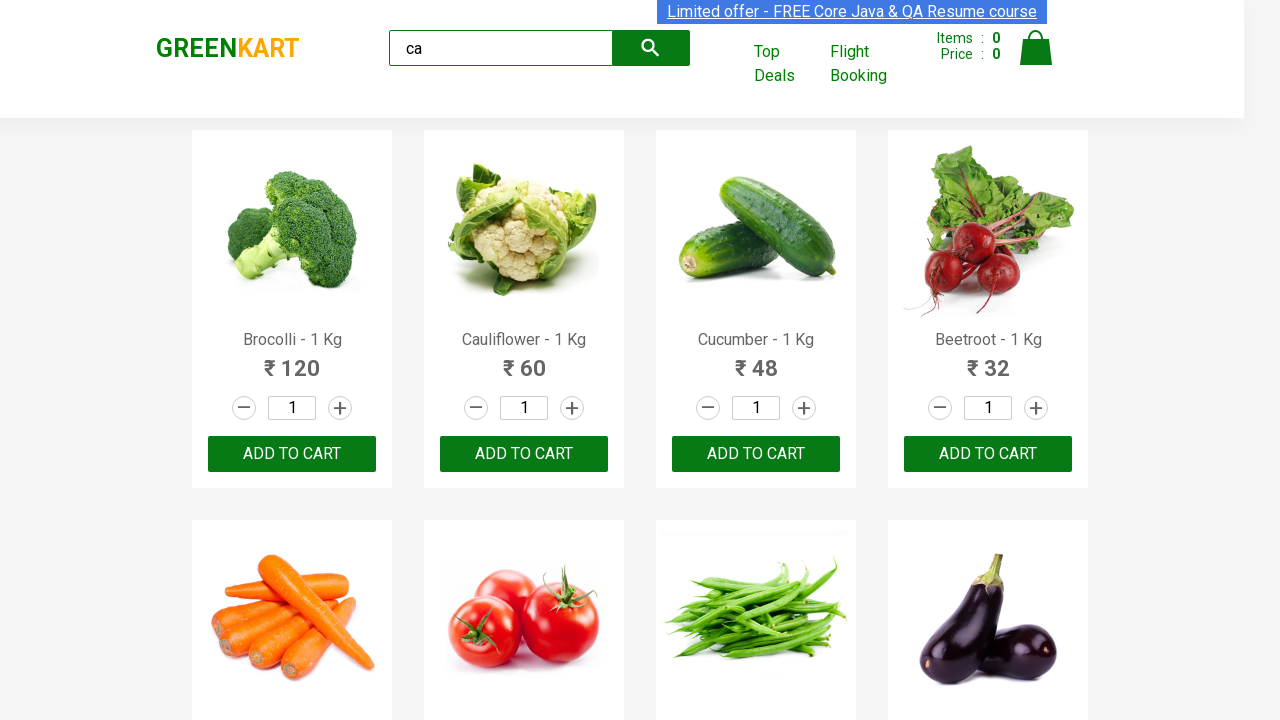

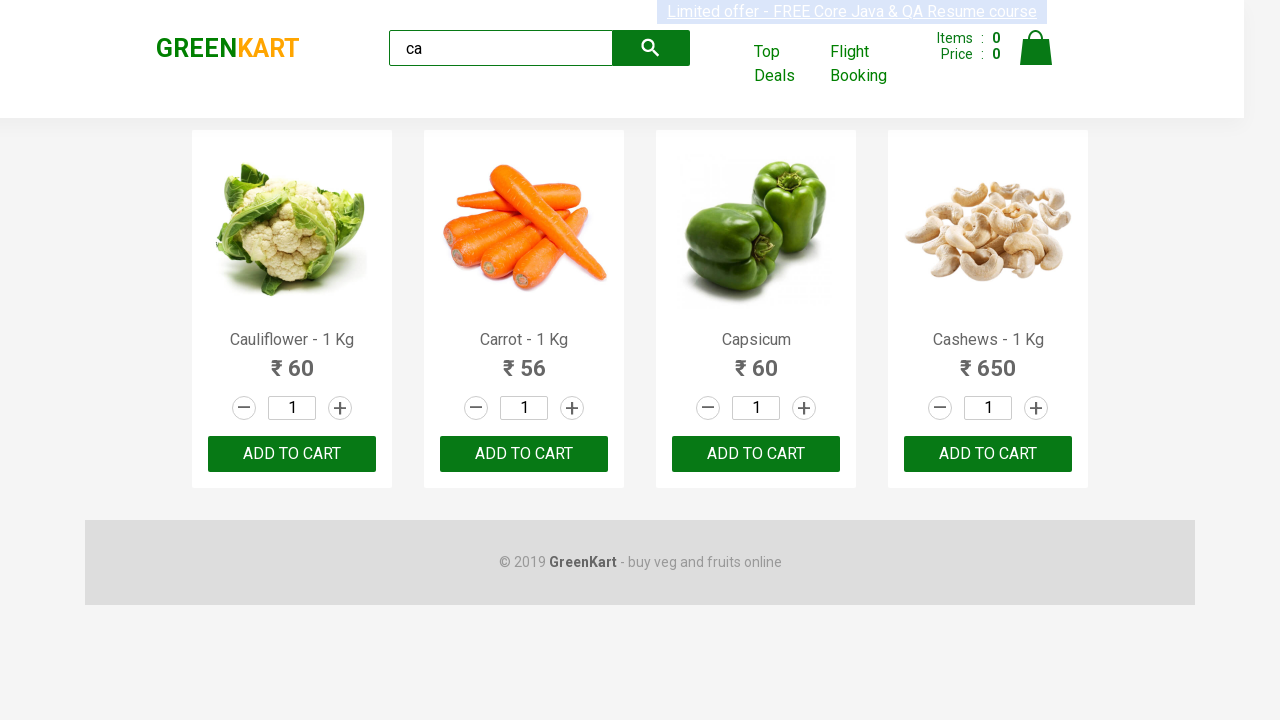